Tests the notification message functionality by clicking the link to trigger a notification message

Starting URL: http://the-internet.herokuapp.com/notification_message_rendered

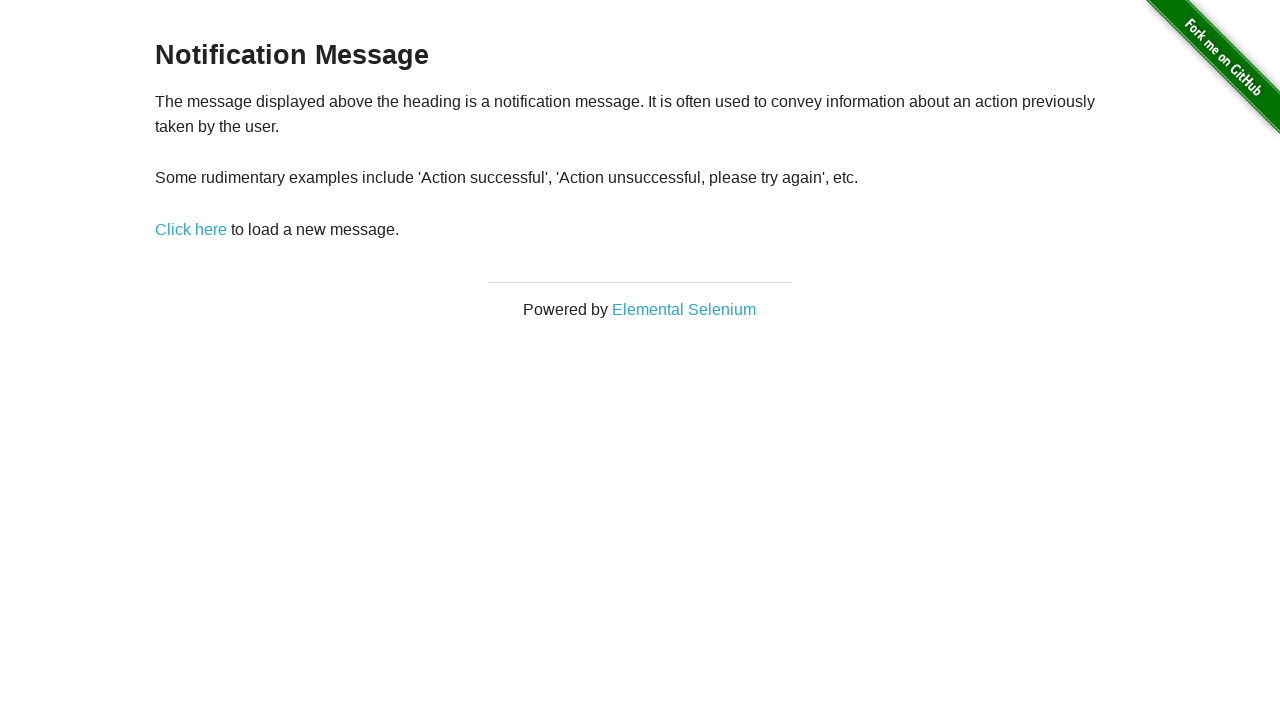

Clicked 'Click here' link to trigger notification message at (191, 229) on a:has-text('Click here')
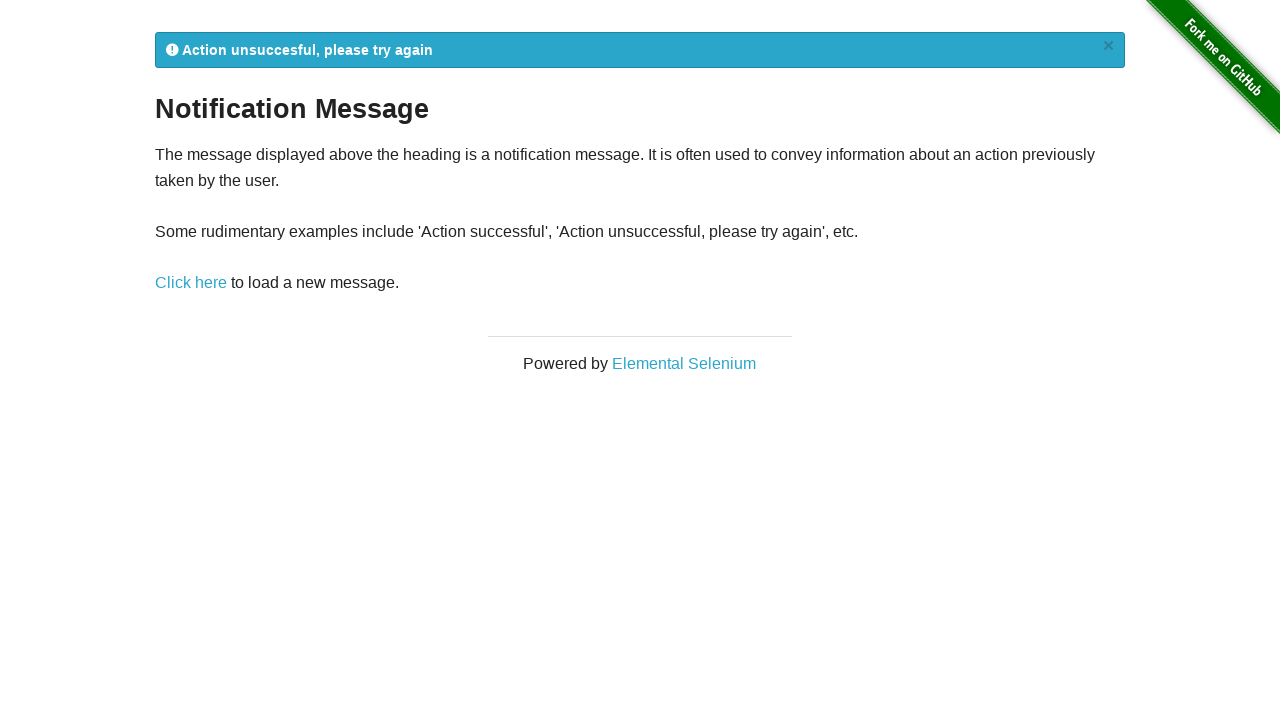

Notification message appeared
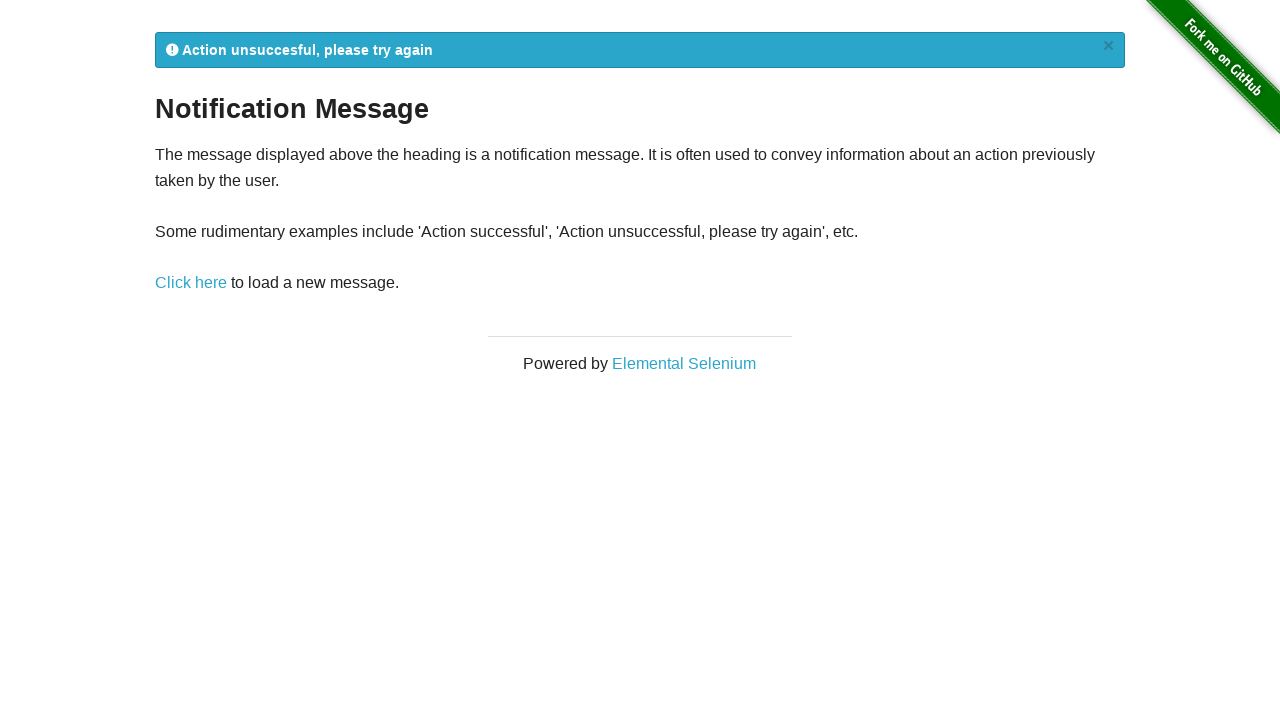

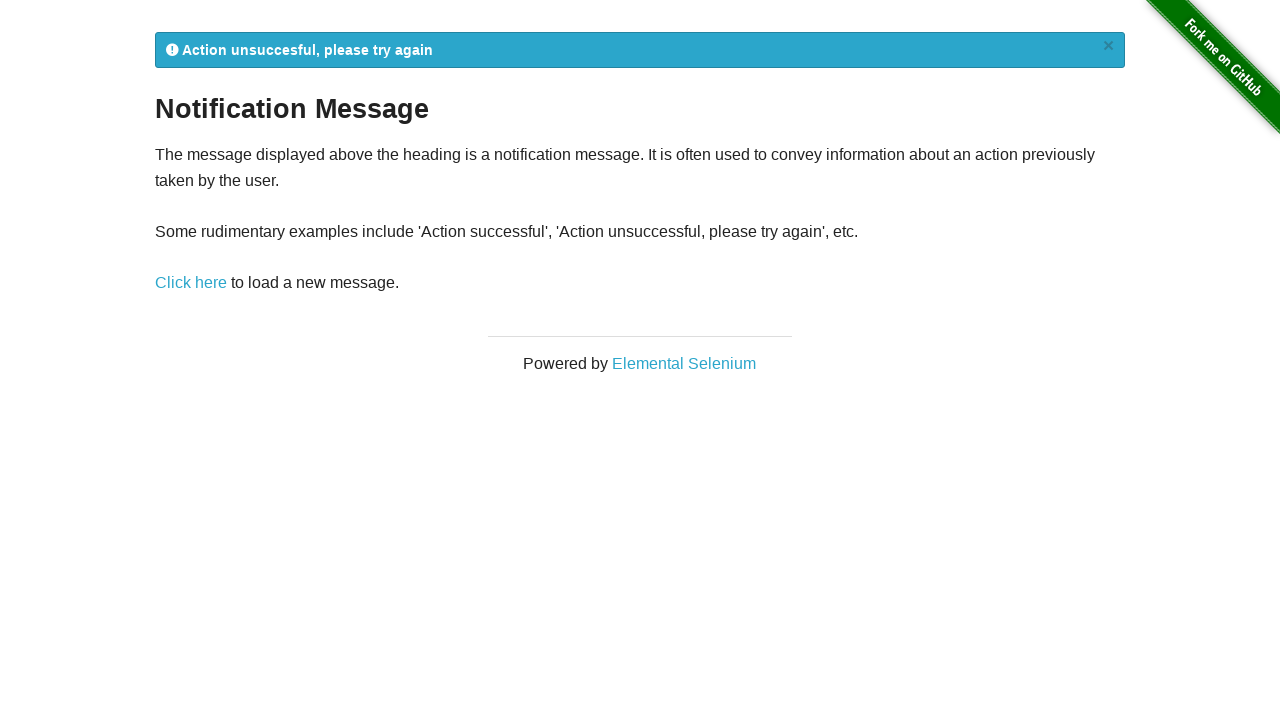